Tests clicking a button with dynamic class attributes on the UI Testing Playground site, handling the resulting JavaScript alert, and refreshing the page. This sequence is repeated 3 times to verify consistent behavior.

Starting URL: http://uitestingplayground.com/classattr

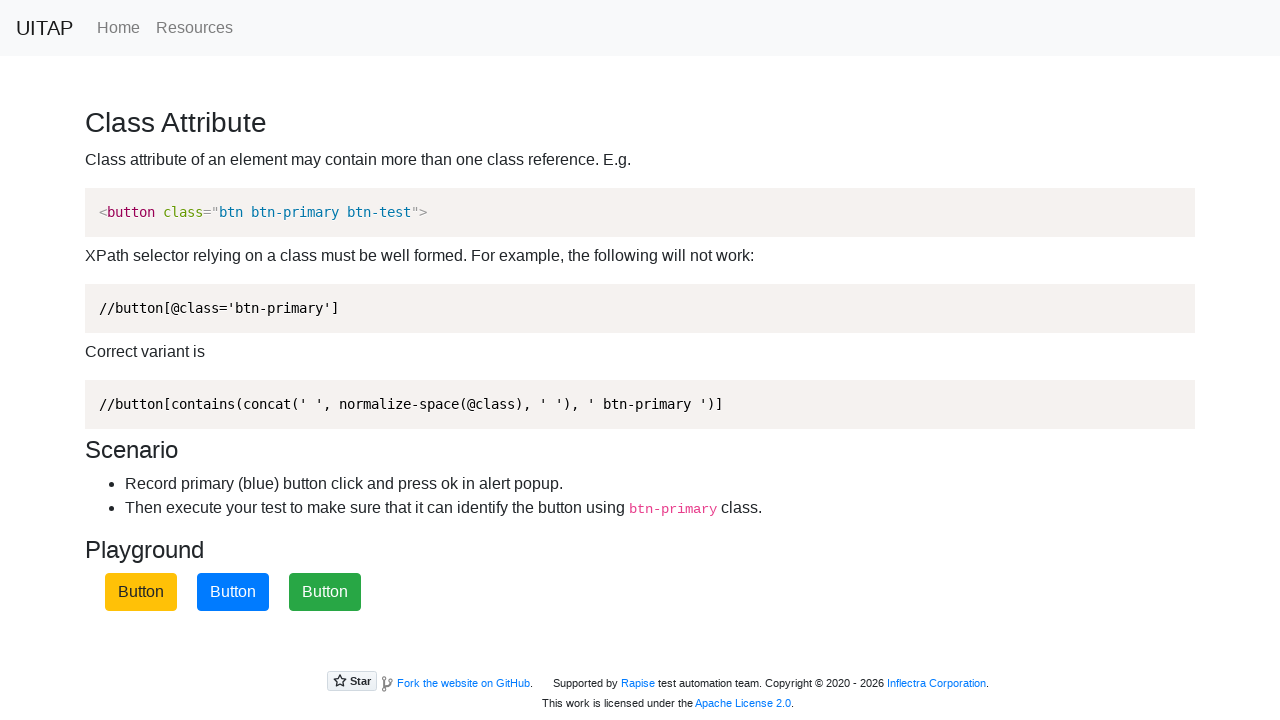

Clicked primary button (iteration 1) at (233, 592) on button.btn-primary
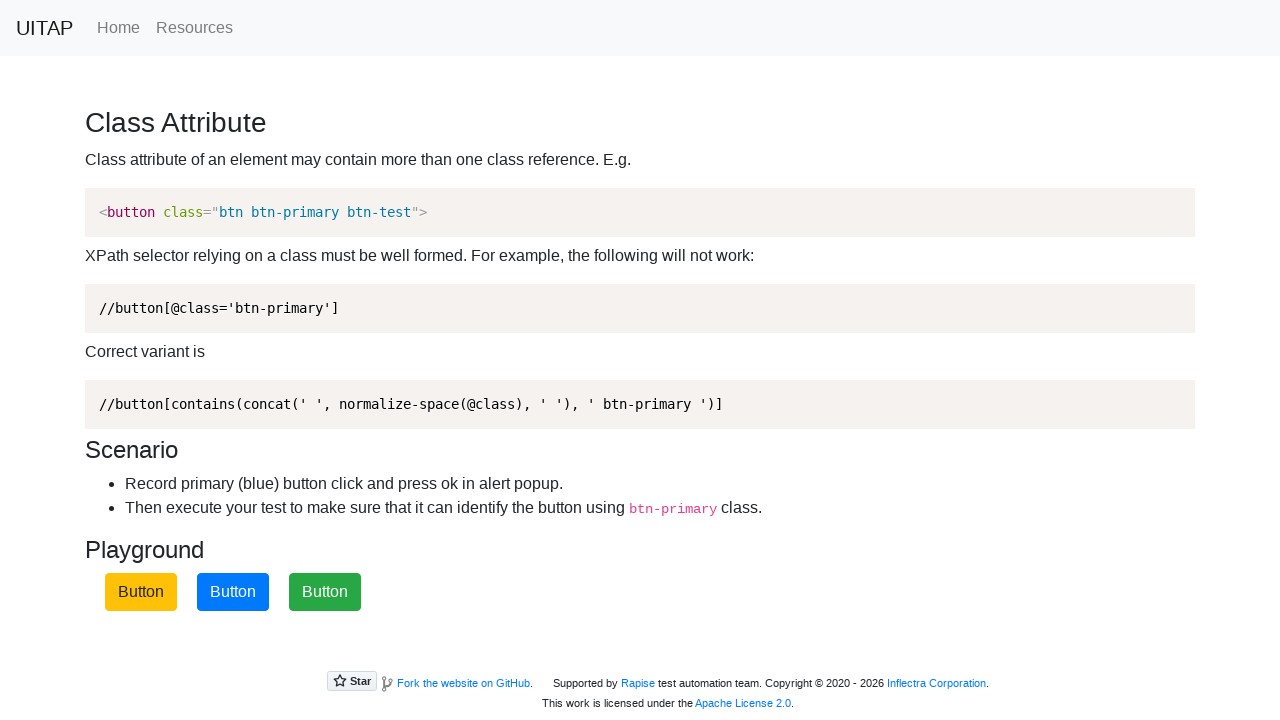

Set up dialog handler to accept alerts
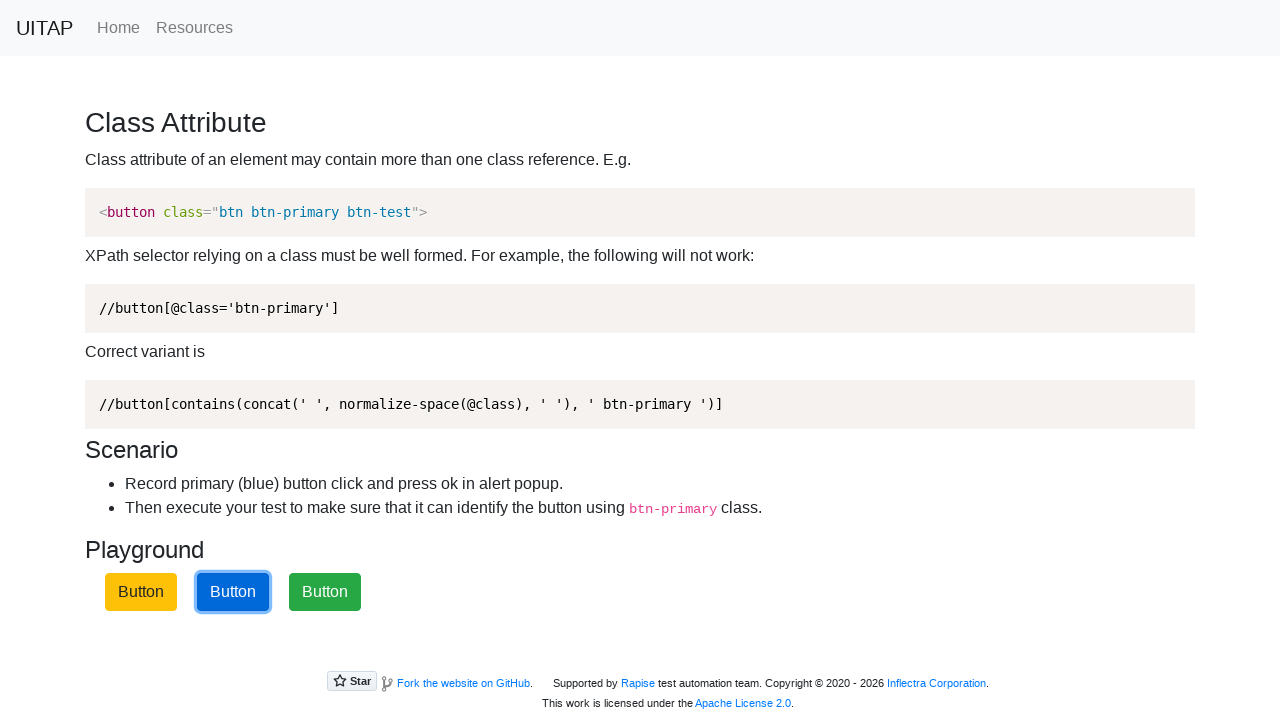

Waited for state changes after alert
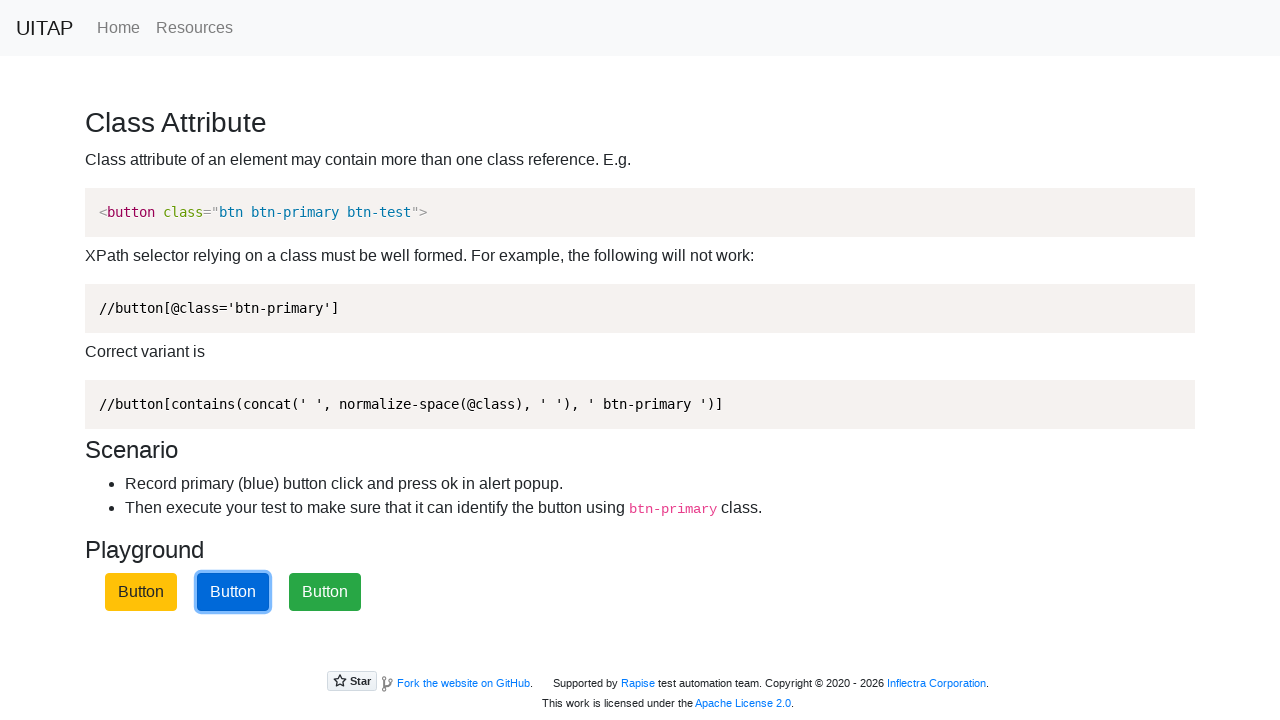

Refreshed the page
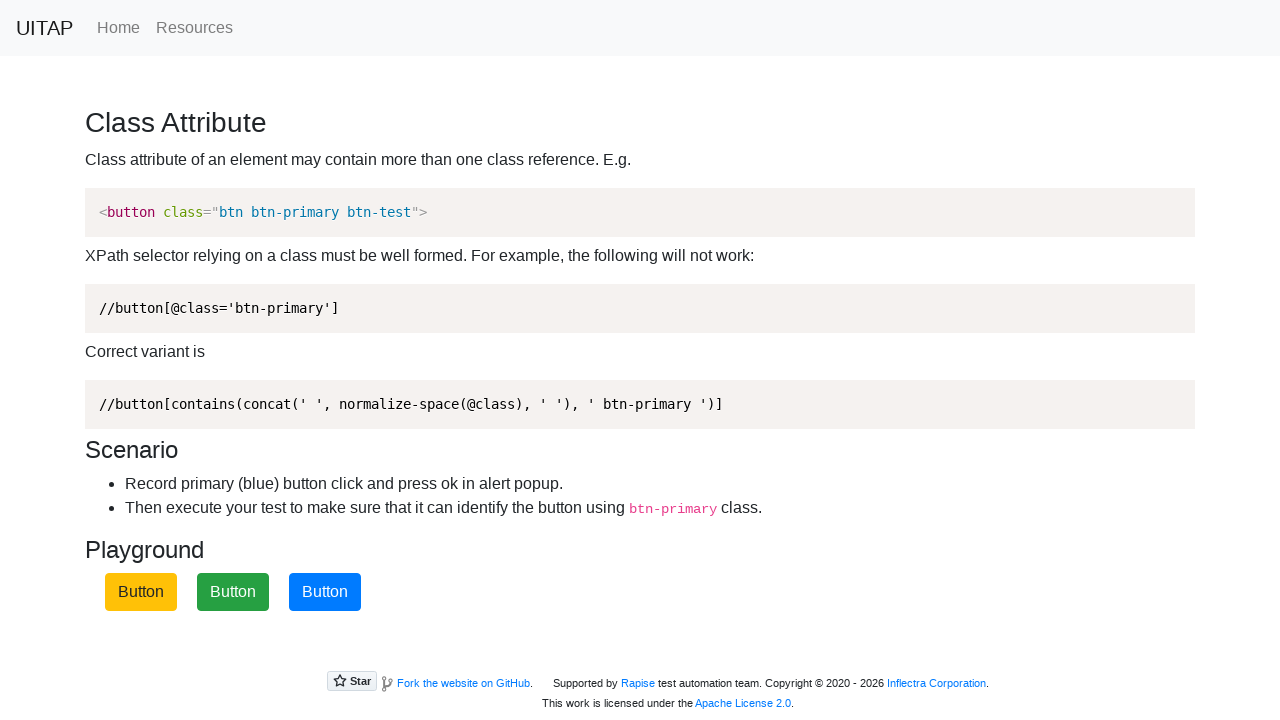

Primary button loaded after page refresh
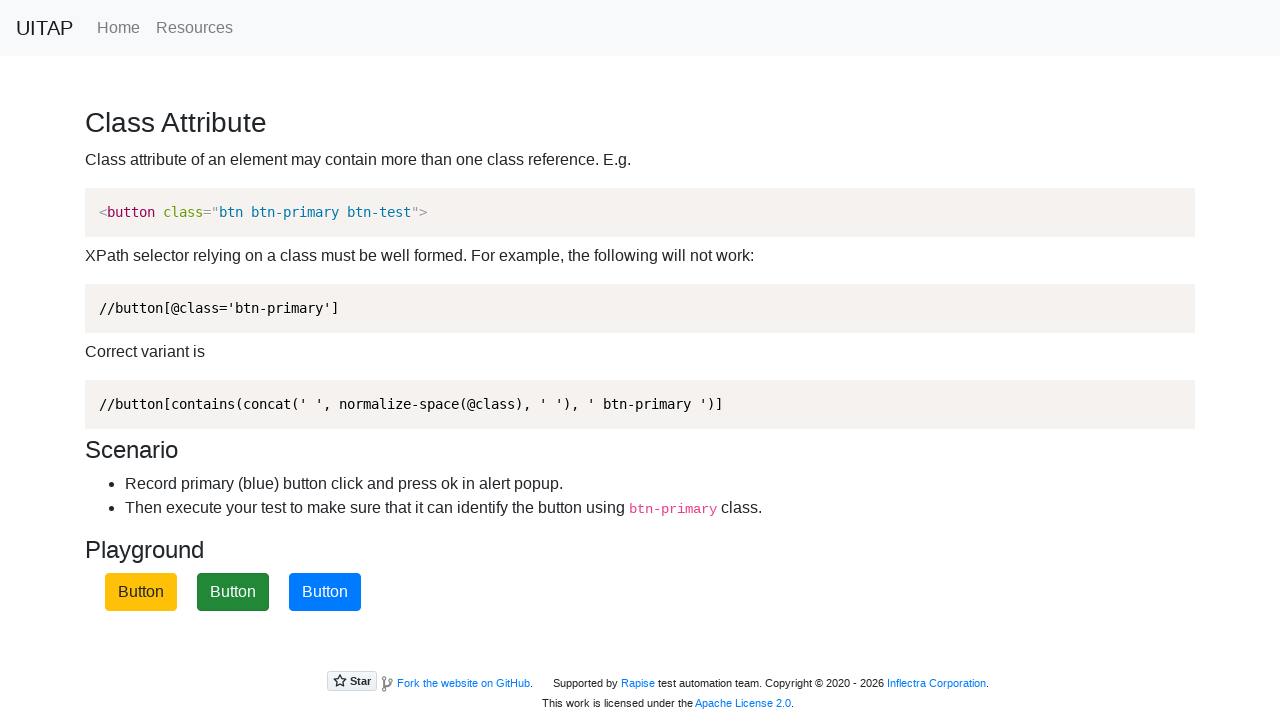

Clicked primary button (iteration 2) at (325, 592) on button.btn-primary
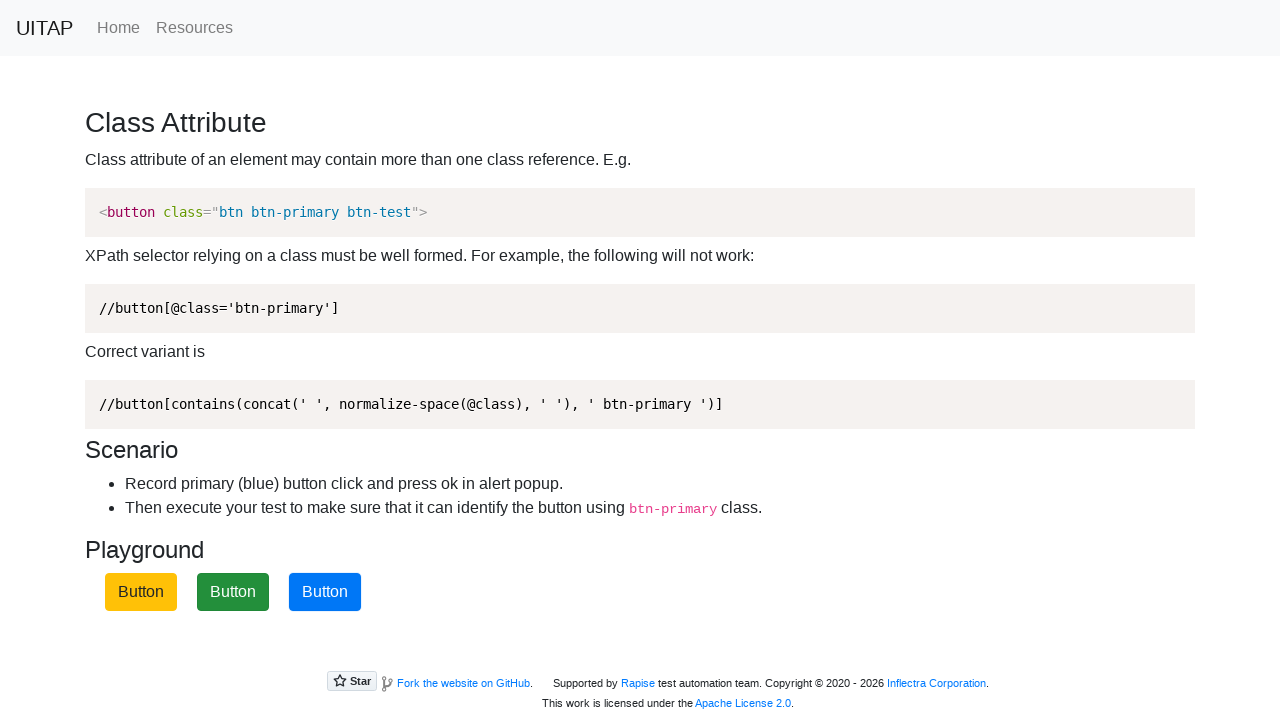

Set up dialog handler to accept alerts
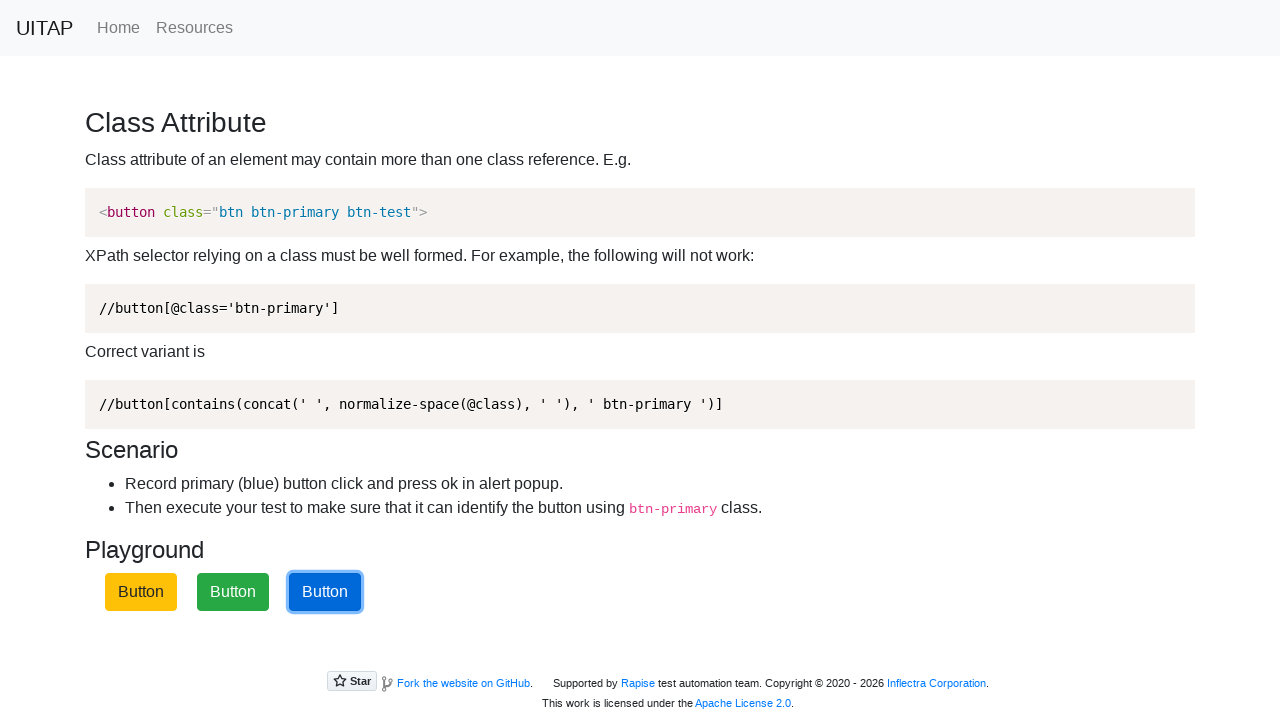

Waited for state changes after alert
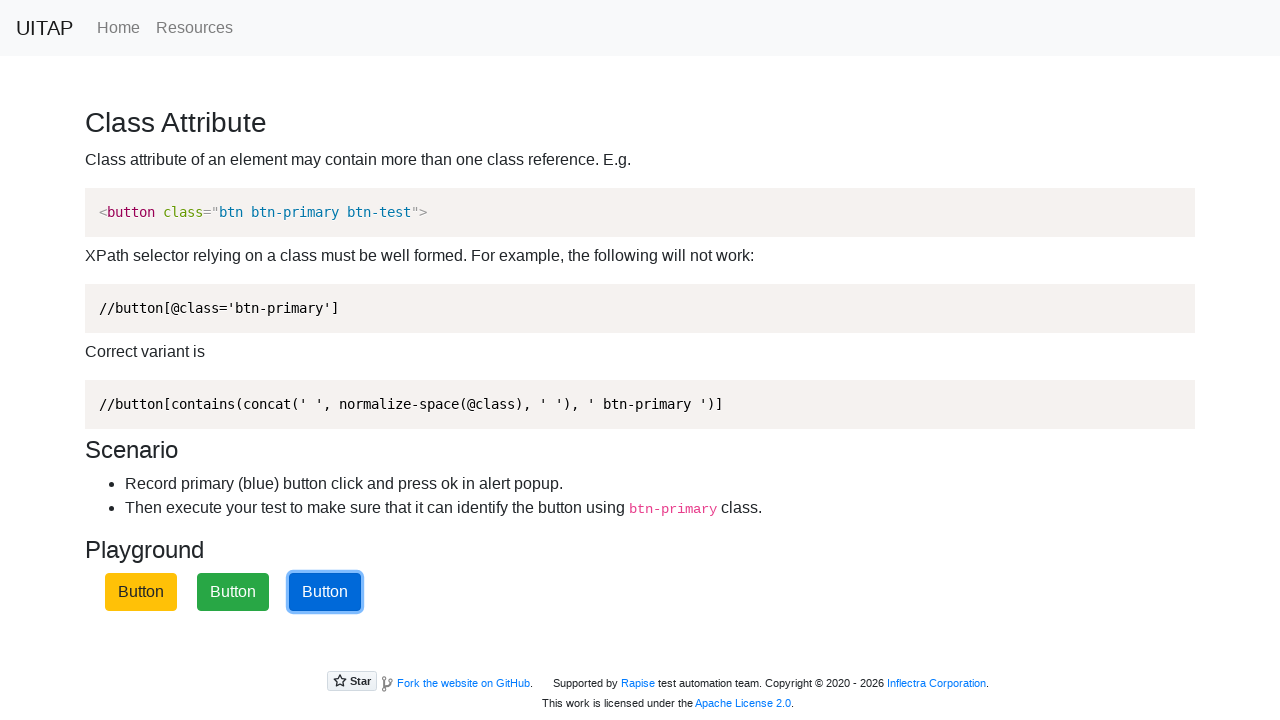

Refreshed the page
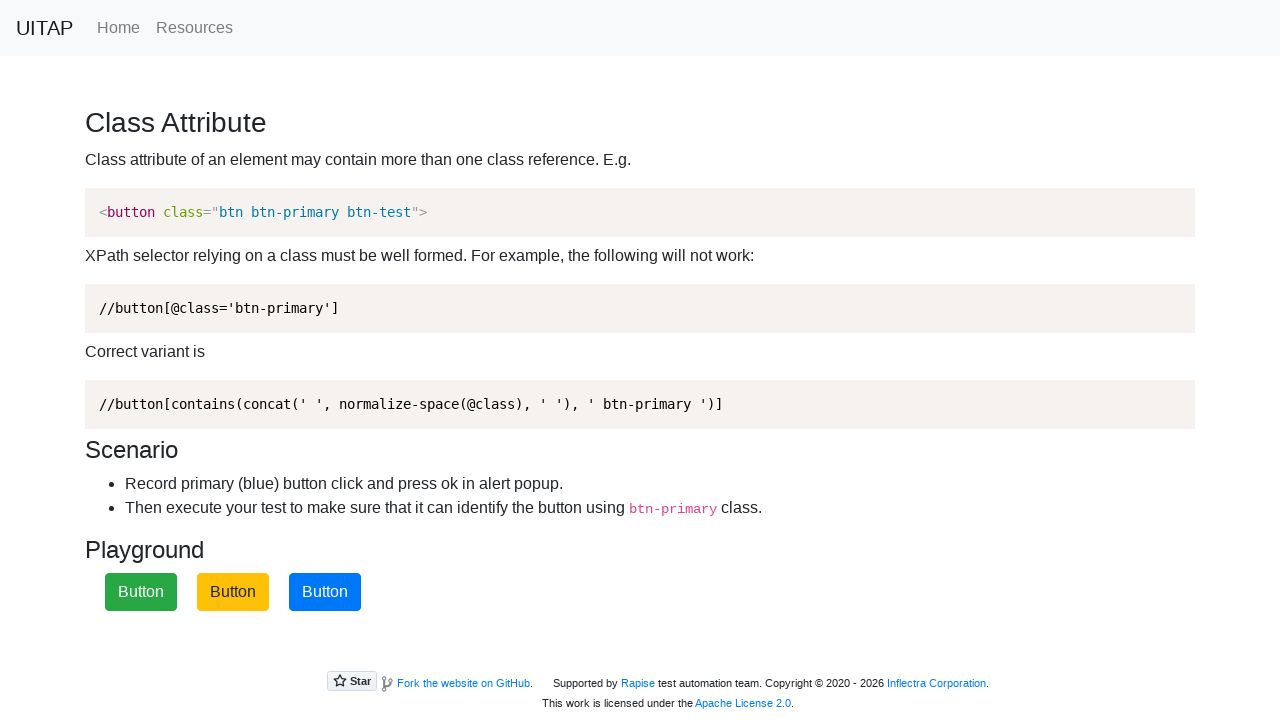

Primary button loaded after page refresh
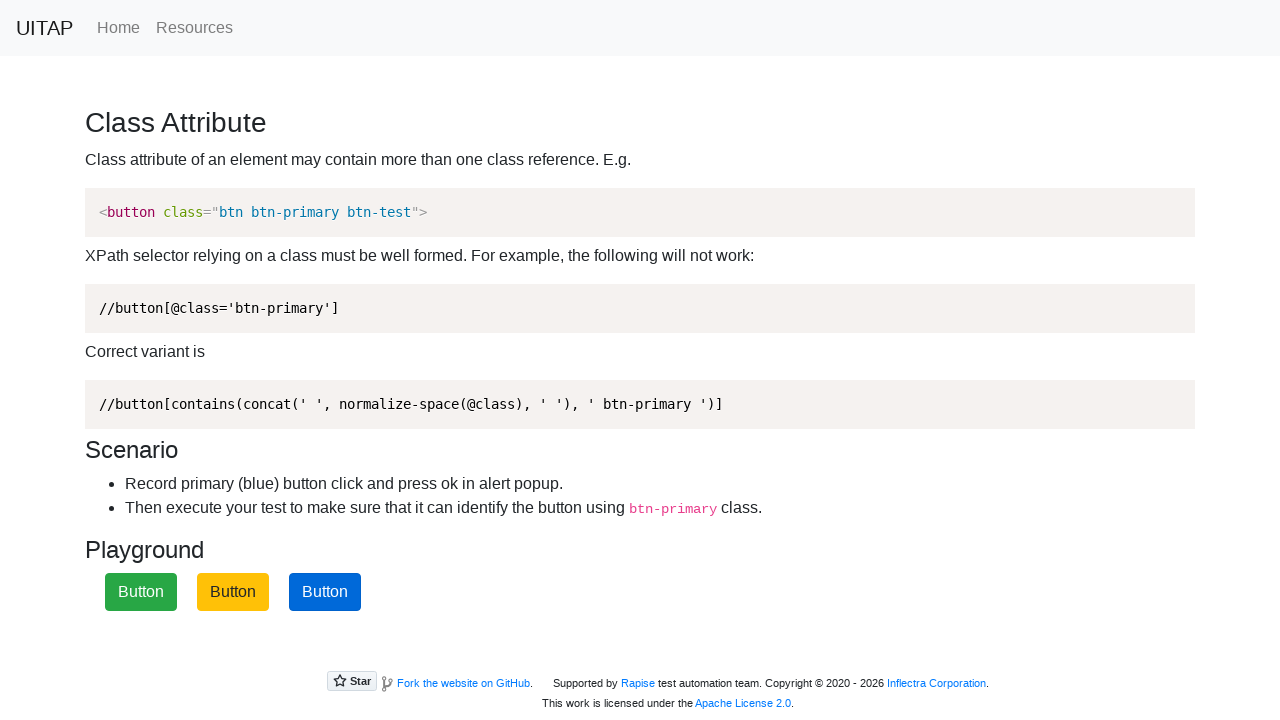

Clicked primary button (iteration 3) at (325, 592) on button.btn-primary
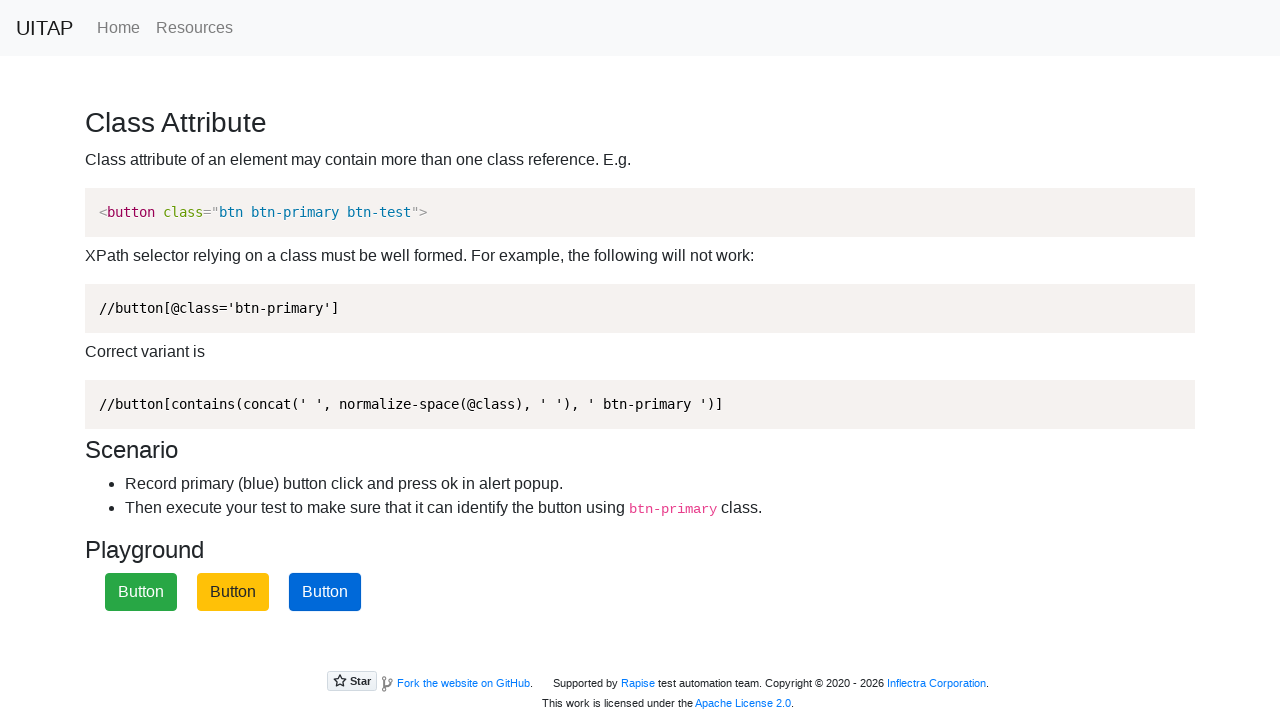

Set up dialog handler to accept alerts
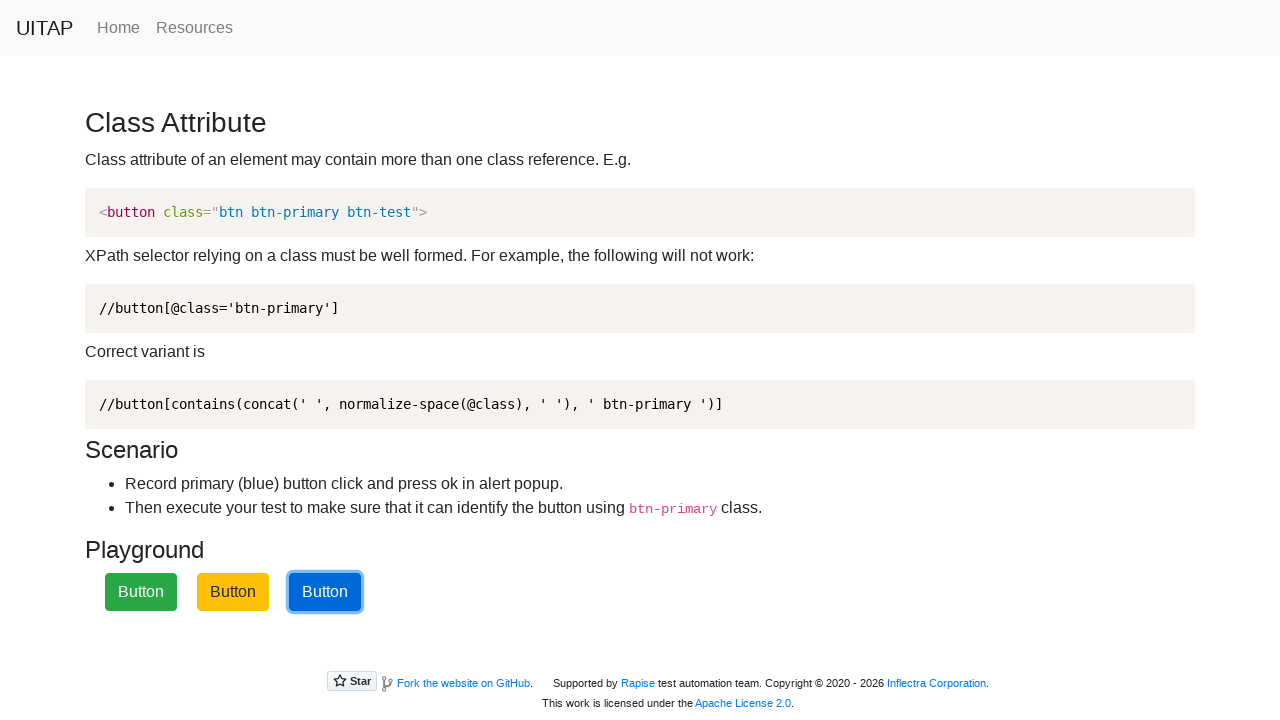

Waited for state changes after alert
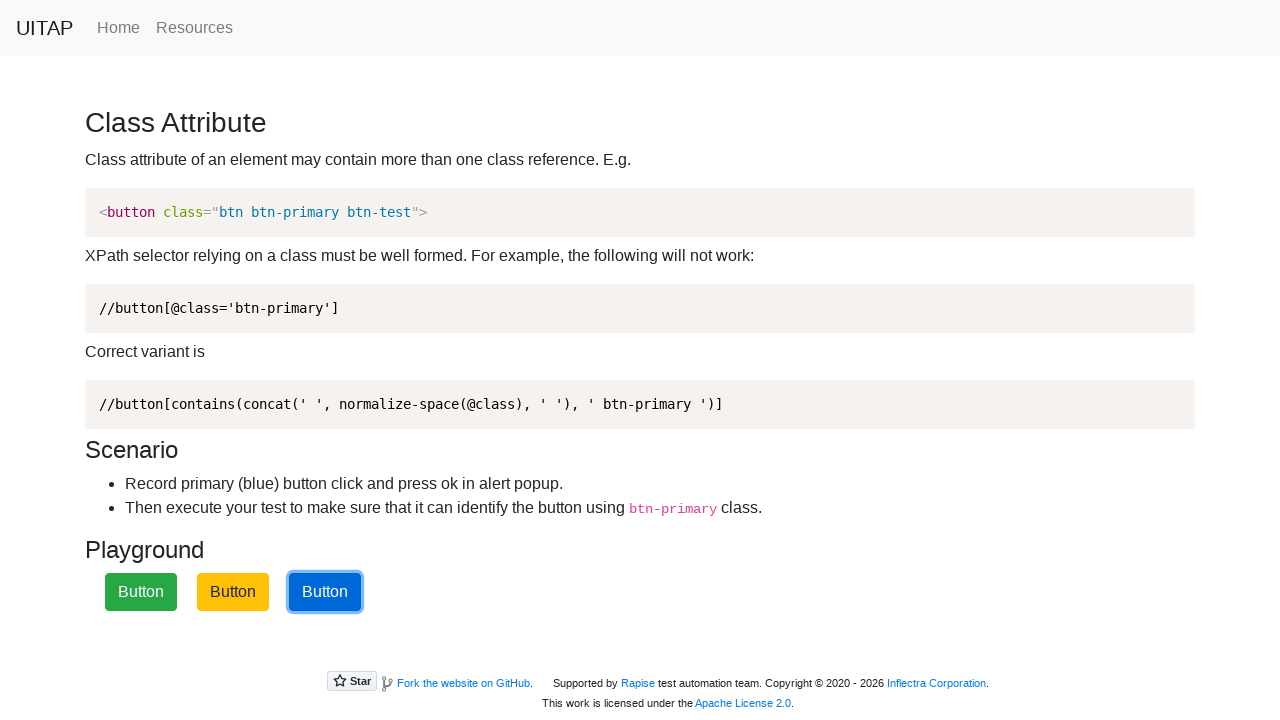

Refreshed the page
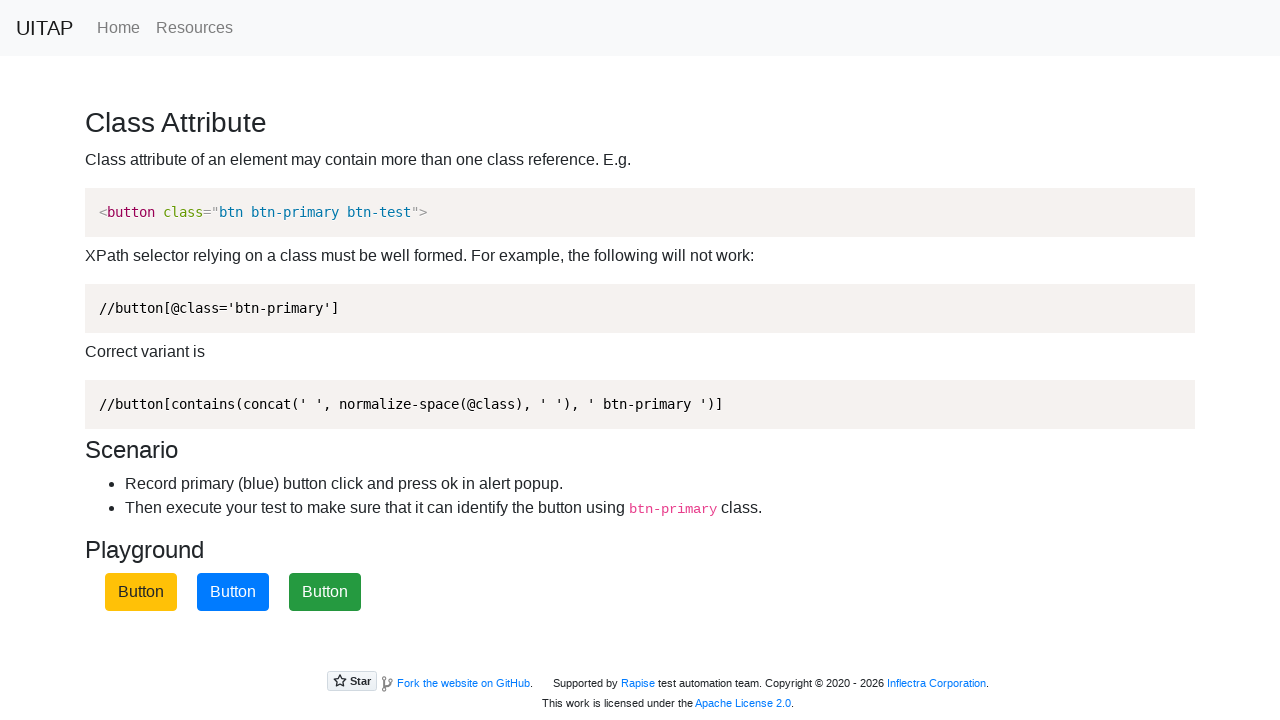

Primary button loaded after page refresh
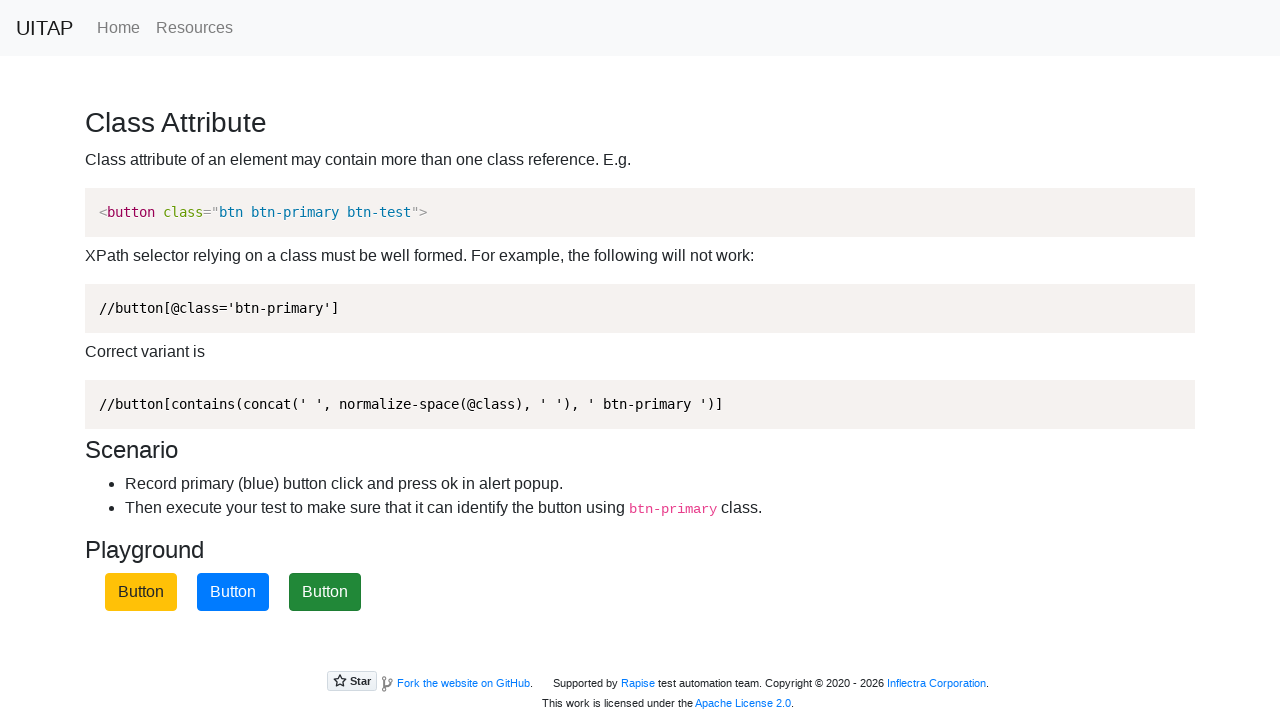

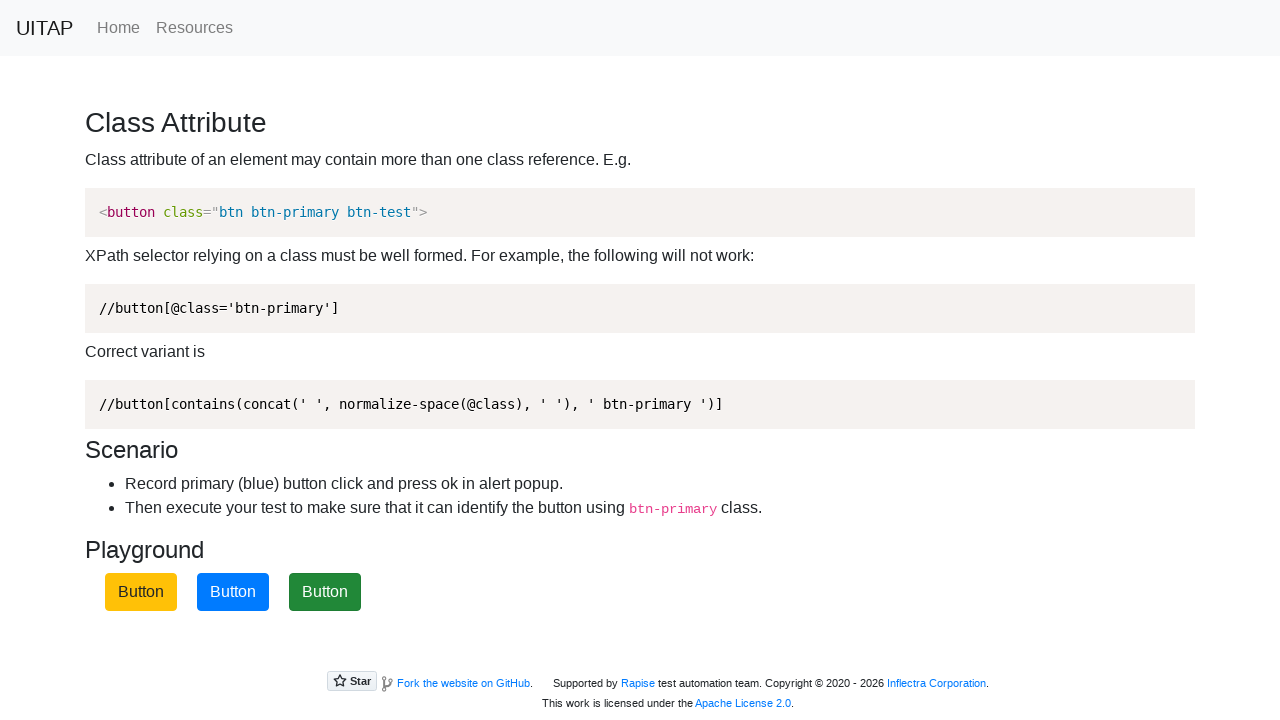